Tests radio button functionality on a test page by selecting browser preferences, clicking and verifying radio button states, checking default selections, and verifying age group radio button states.

Starting URL: https://www.leafground.com/radio.xhtml

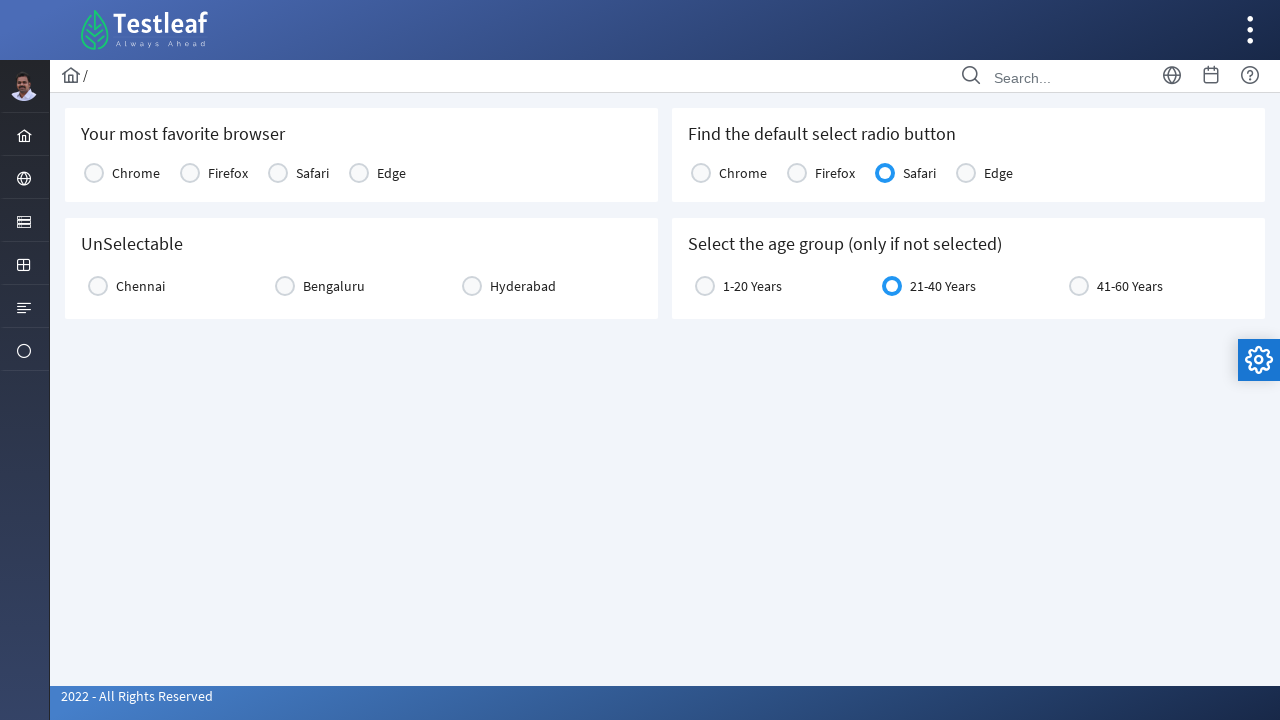

Retrieved page title
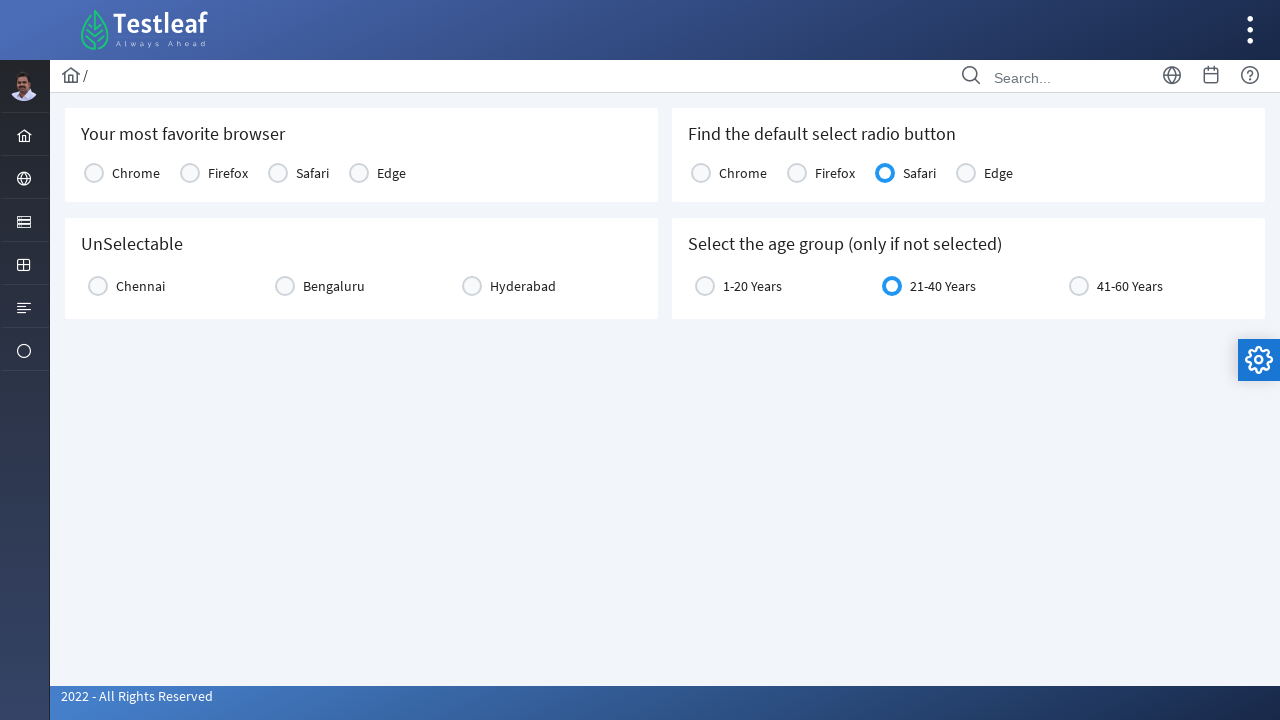

Clicked Chrome radio button for browser preference at (94, 173) on (//label[text()='Chrome'])[1]/preceding::span[@class='ui-radiobutton-icon ui-ico
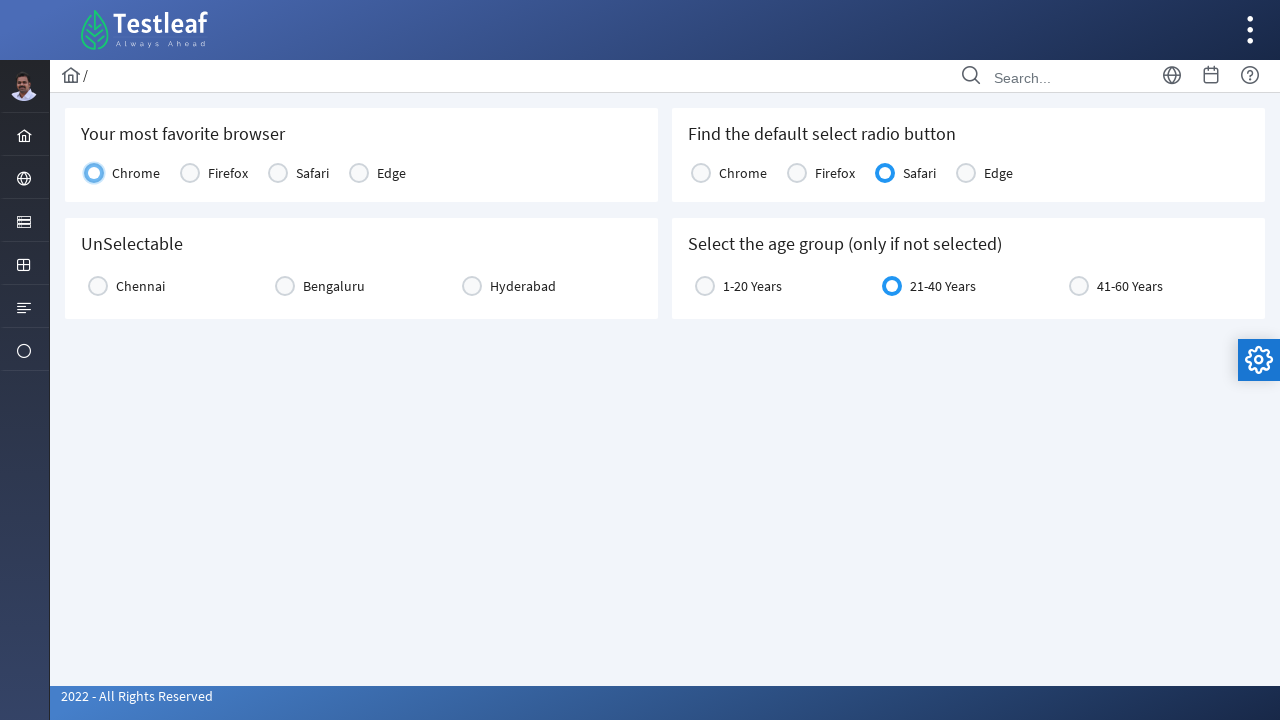

Clicked Chennai radio button at (98, 286) on xpath=//label[text()='Chennai']/preceding::span[1]
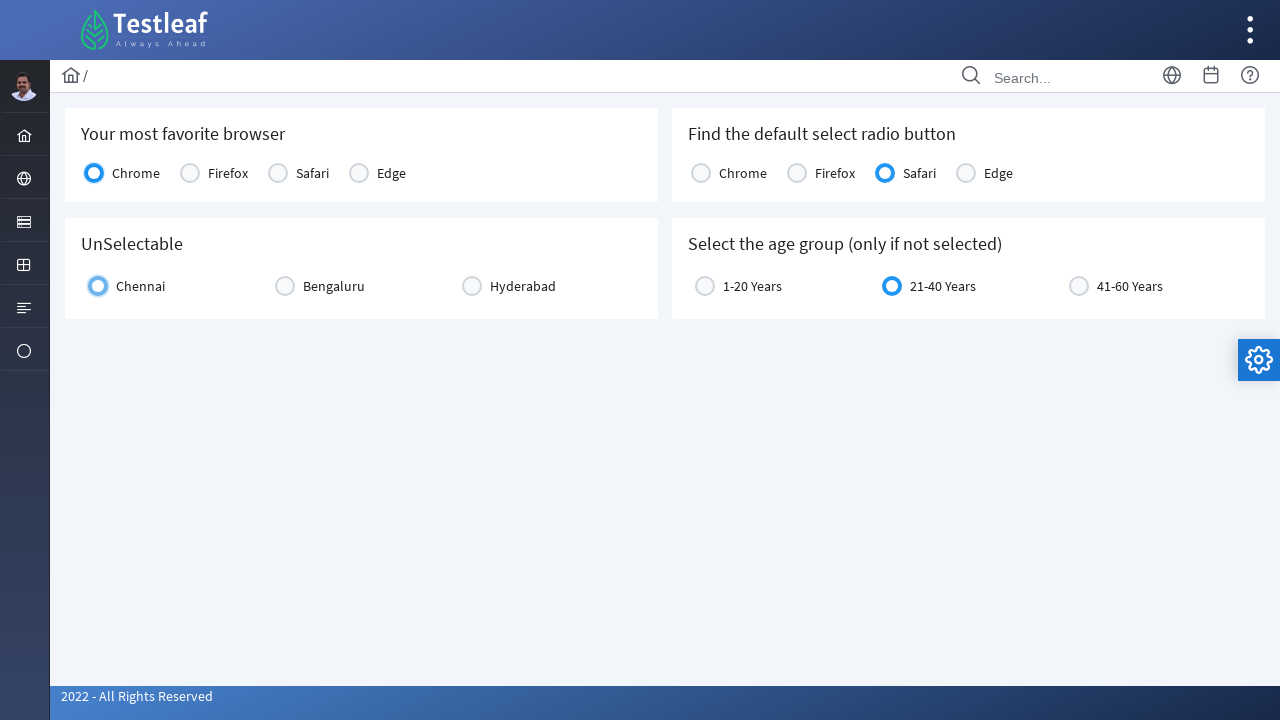

Waited 500ms for UI update after Chennai selection
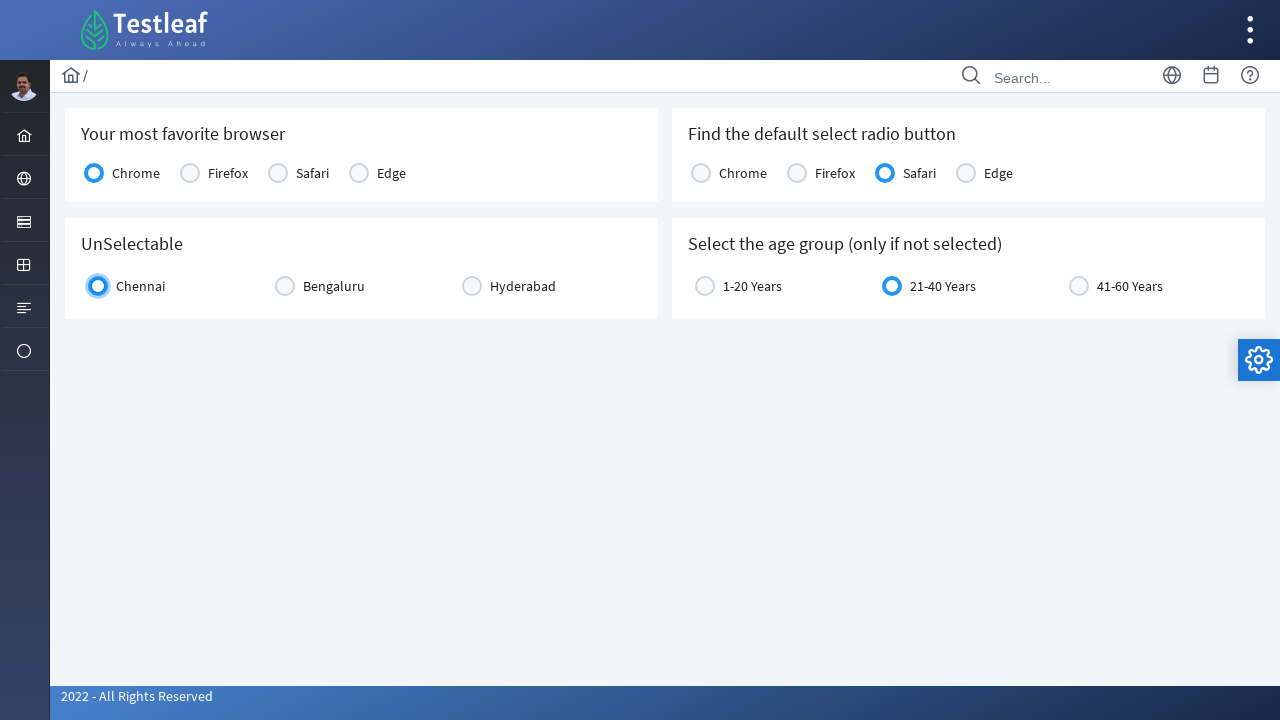

Verified Chennai radio button state: False
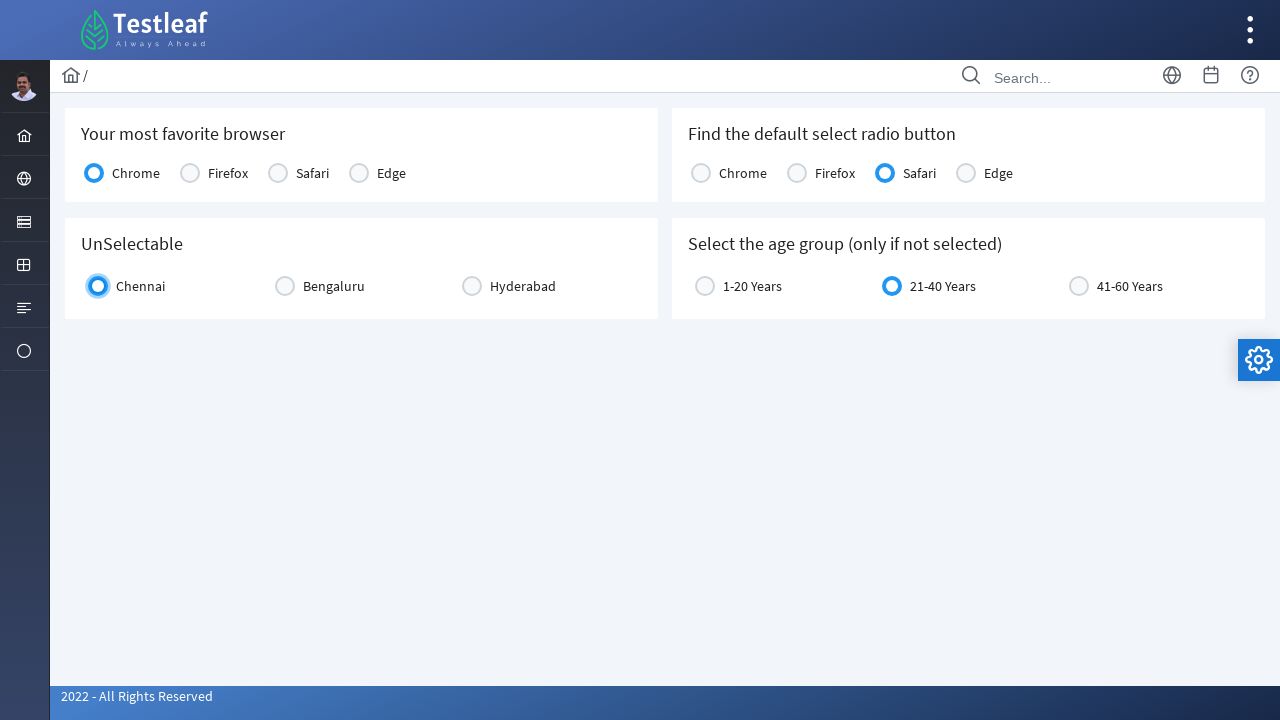

Clicked Chennai radio button again to attempt unselection at (98, 286) on xpath=//label[text()='Chennai']/preceding::span[1]
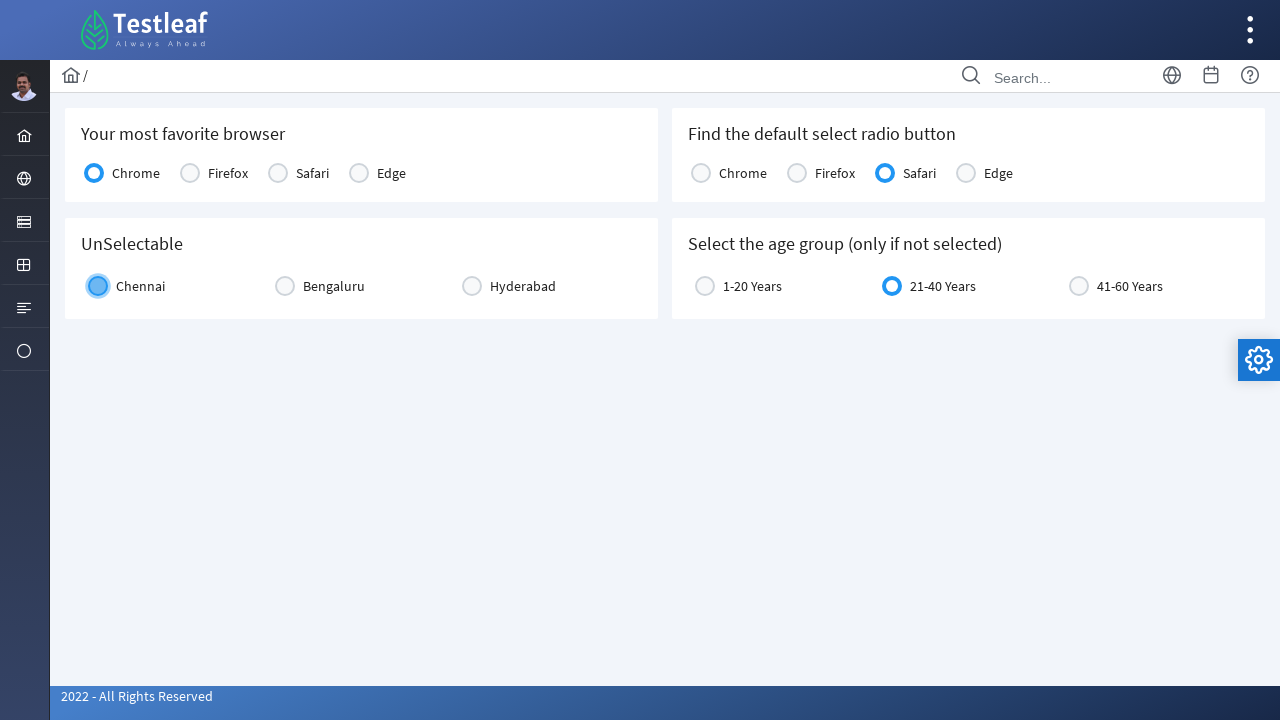

Waited 500ms for UI update after second click
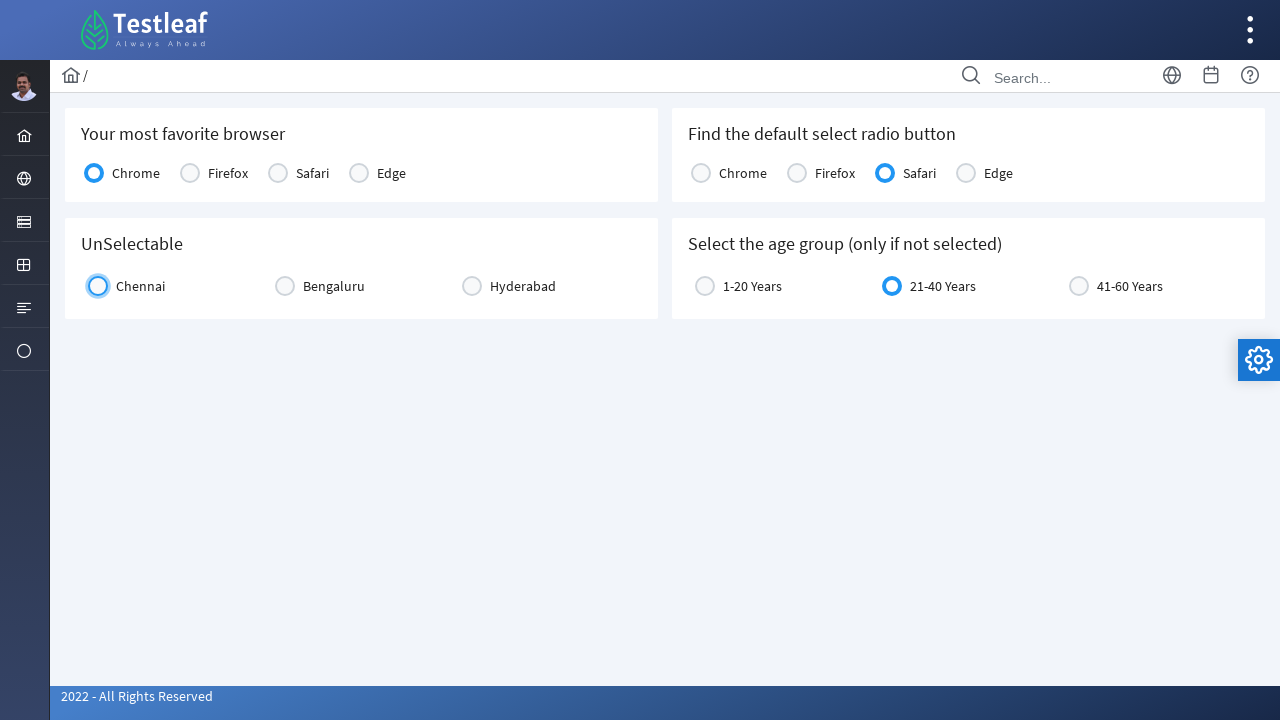

Checked Safari radio button state: enabled=True
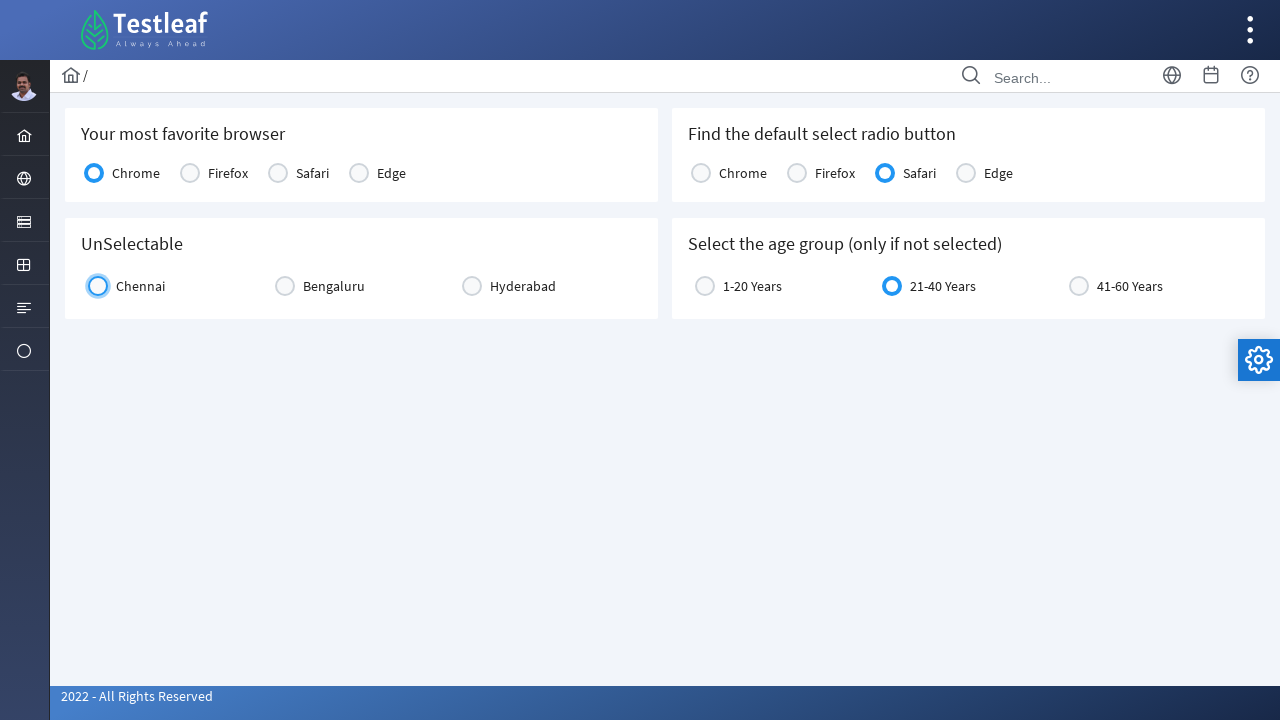

Checked age group (21-40 Years) radio button state: enabled=True
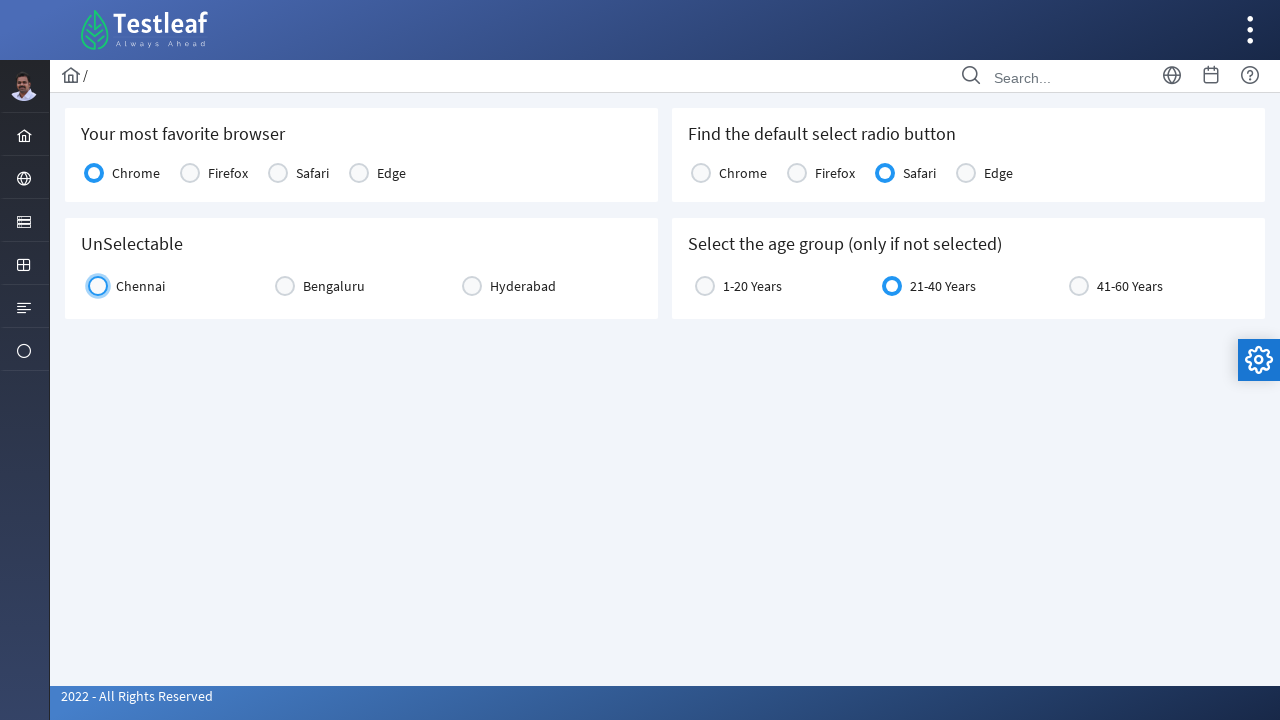

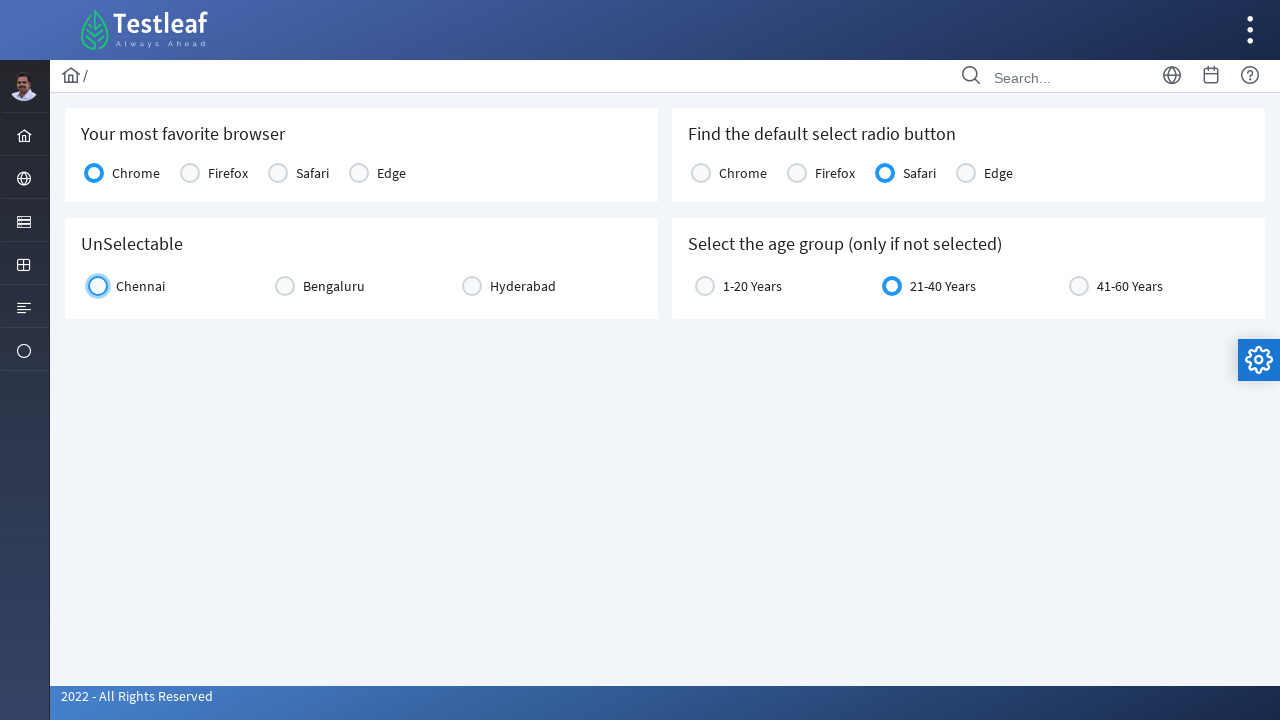